Tests hover functionality by hovering over the first avatar image and verifying that the caption/additional user information becomes visible.

Starting URL: http://the-internet.herokuapp.com/hovers

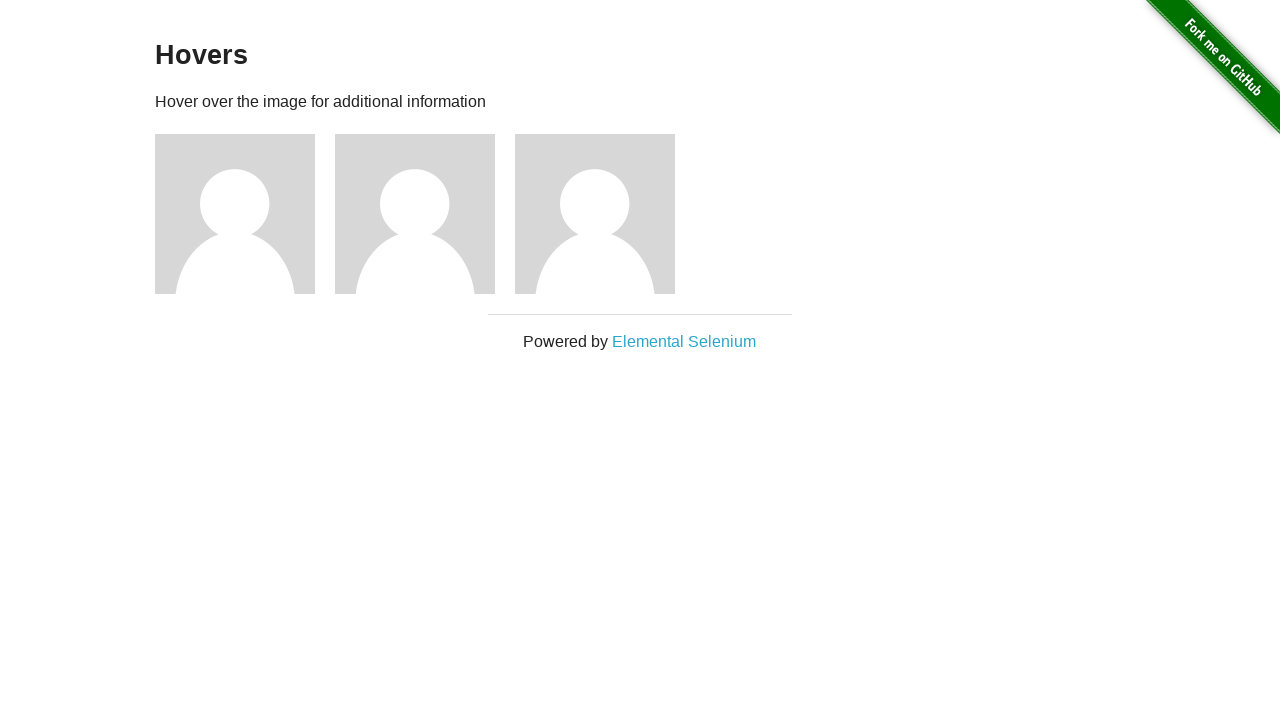

Navigated to hovers page
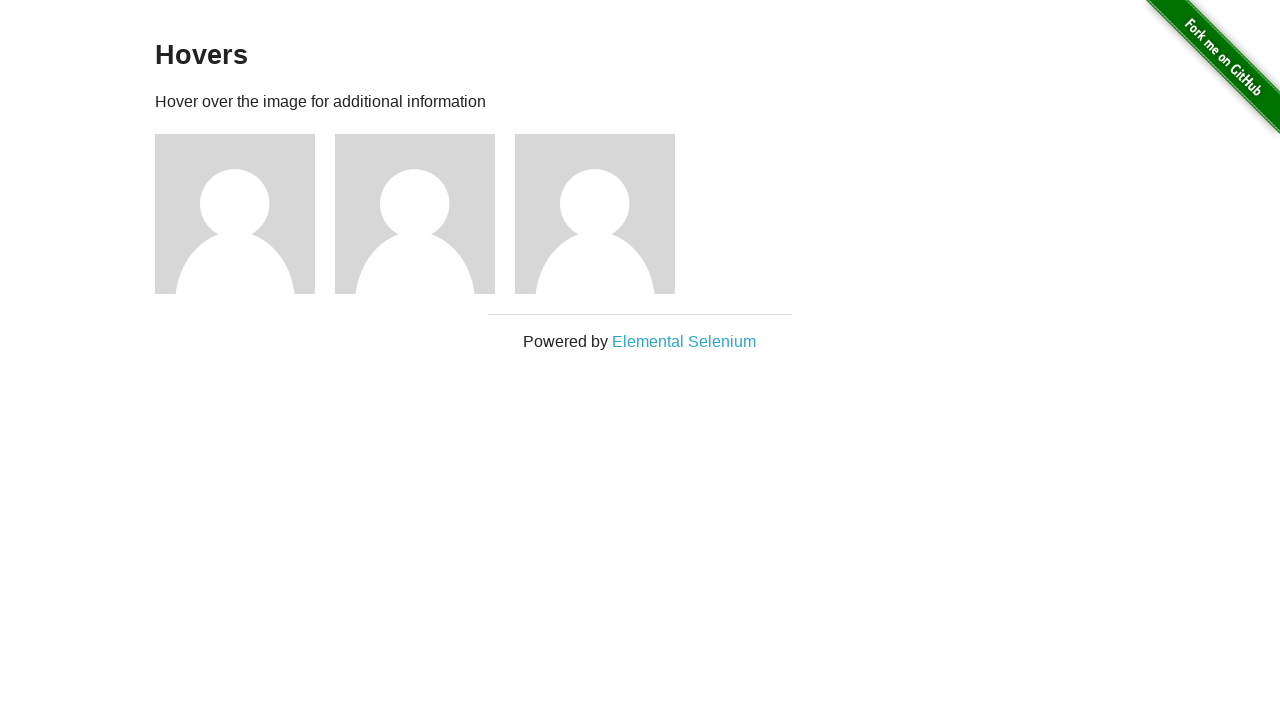

Located first avatar figure element
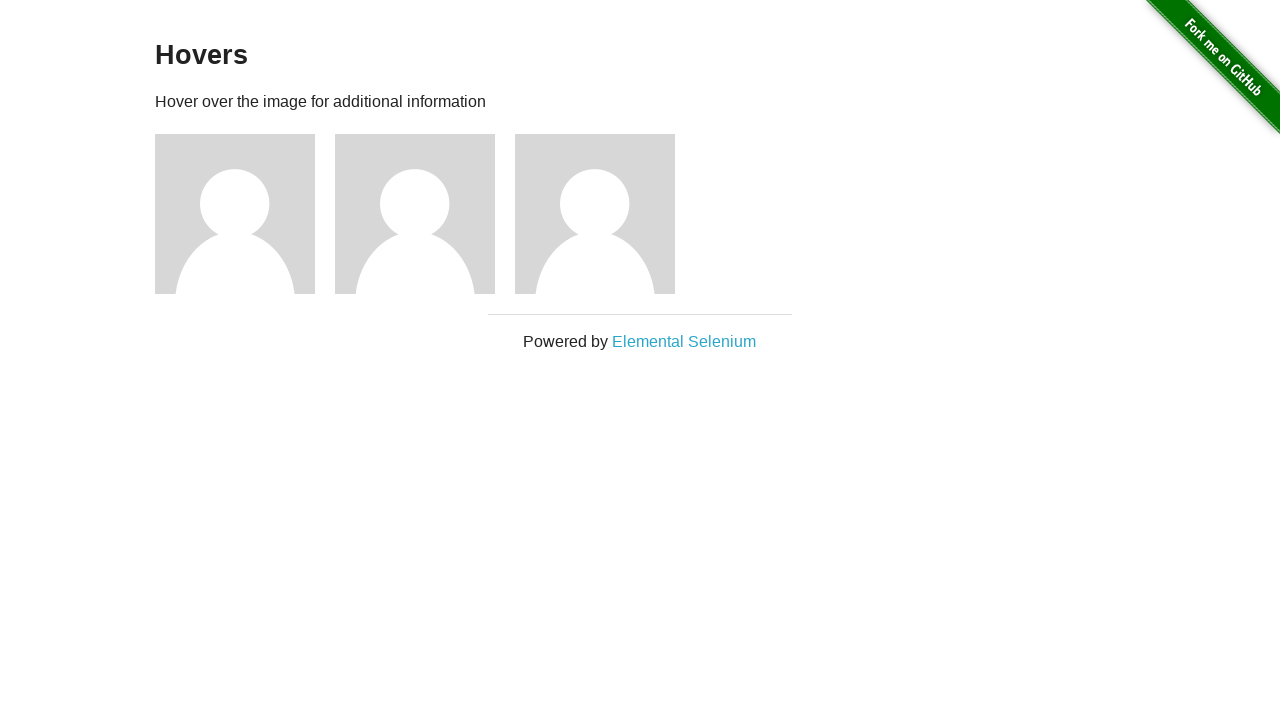

Hovered over first avatar at (245, 214) on .figure >> nth=0
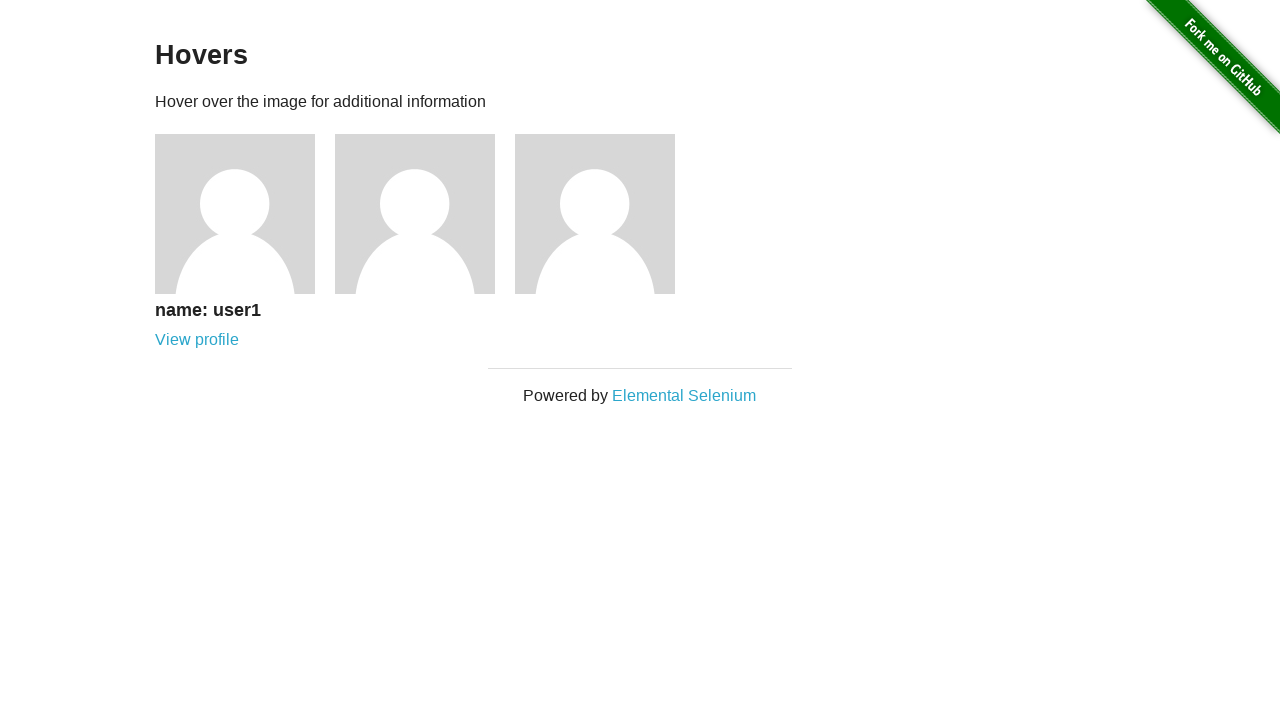

Caption became visible after hover
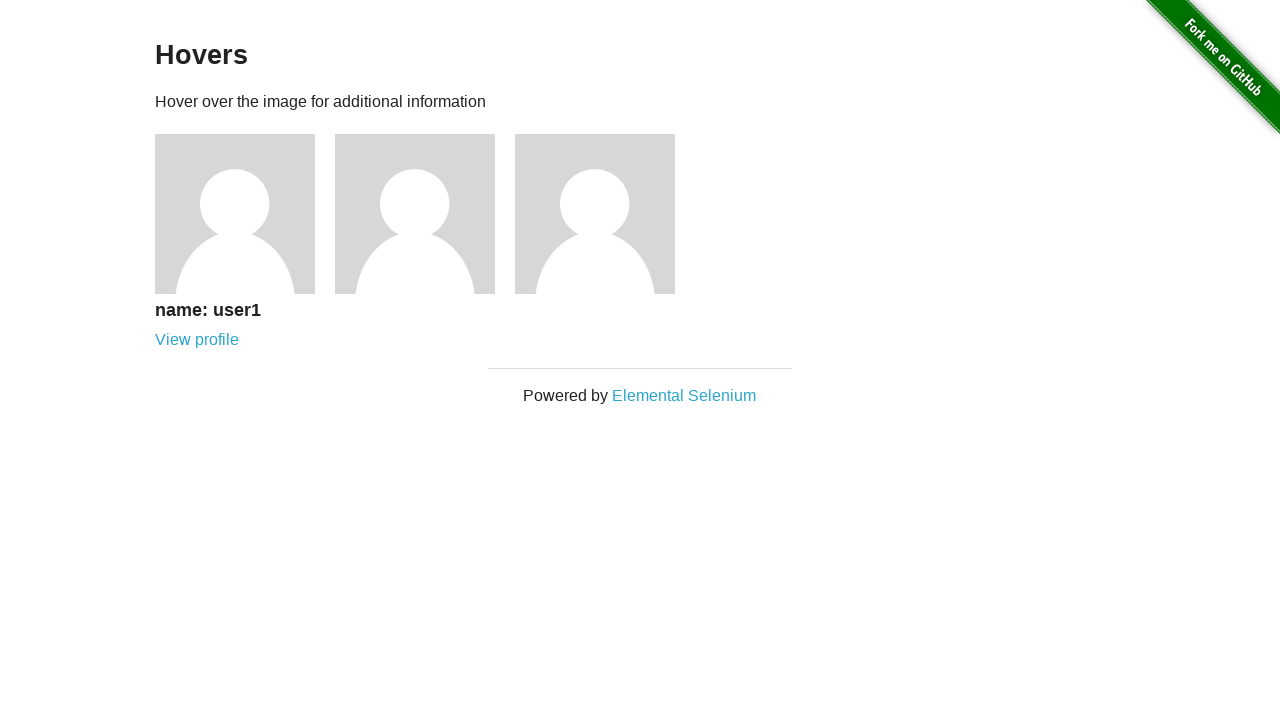

Verified caption is visible
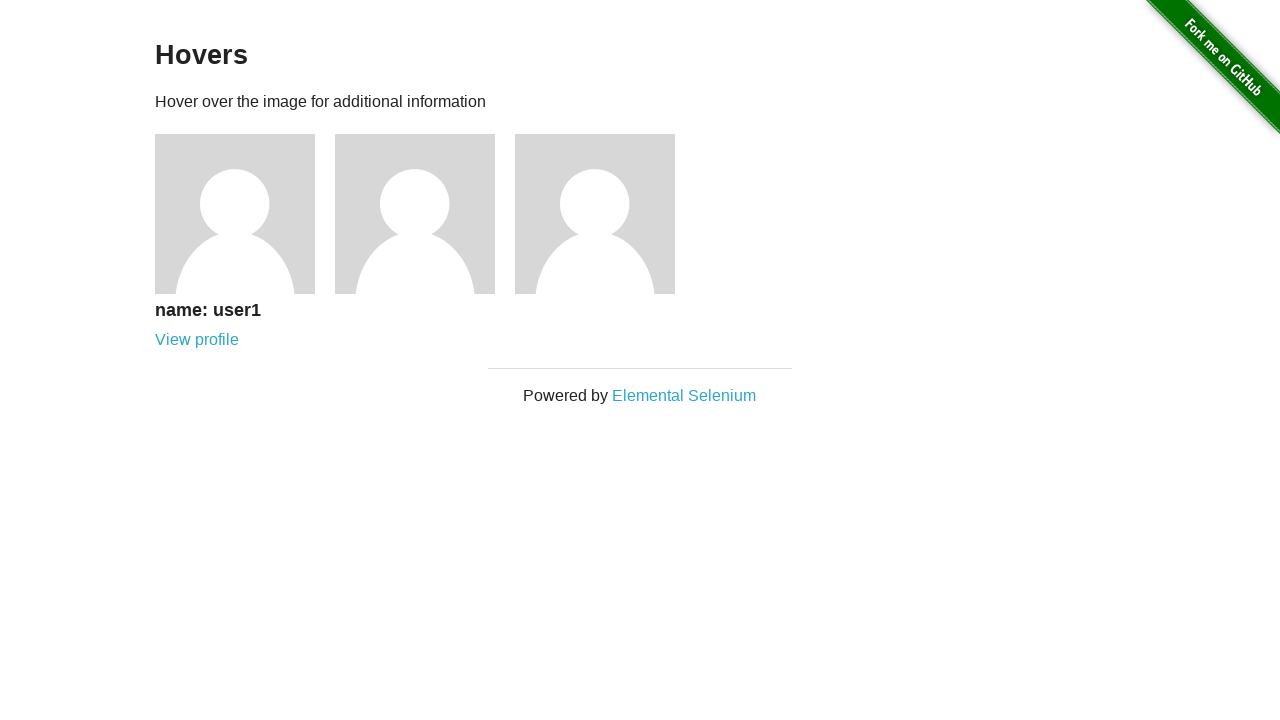

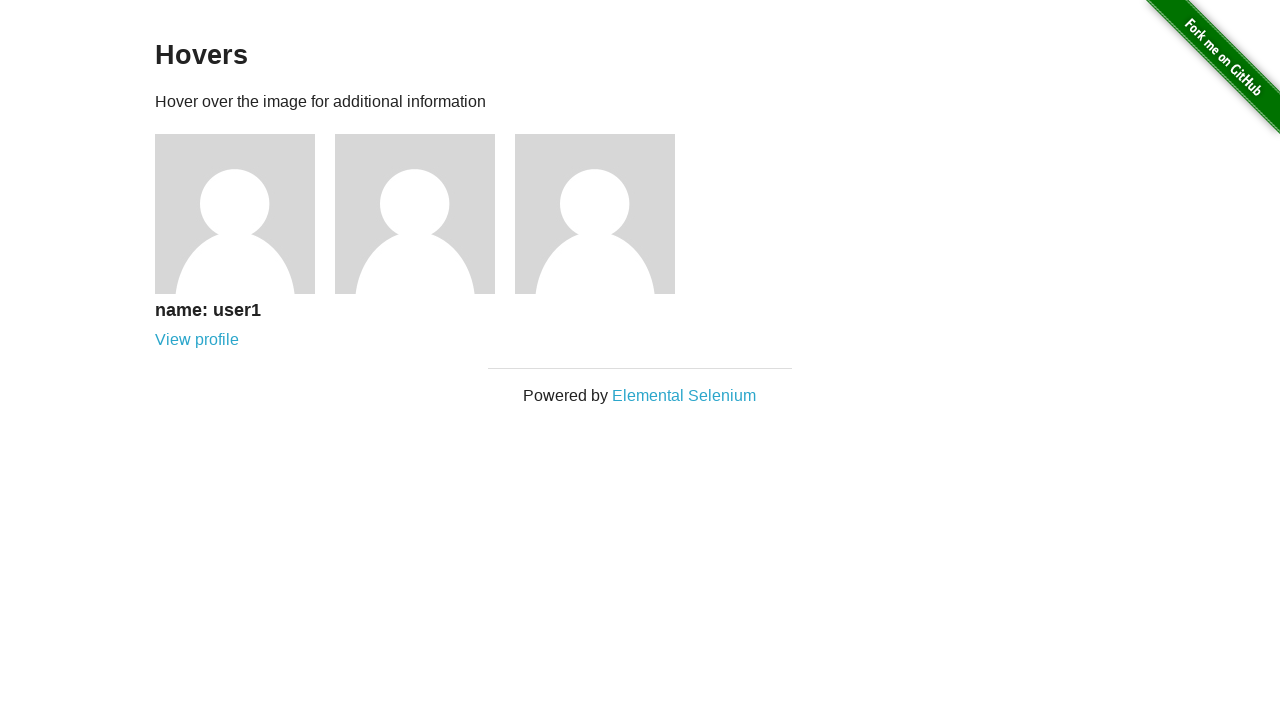